Tests the text box form by navigating to Elements section, filling in name and email fields, and verifying the output displays correctly after submission

Starting URL: https://demoqa.com

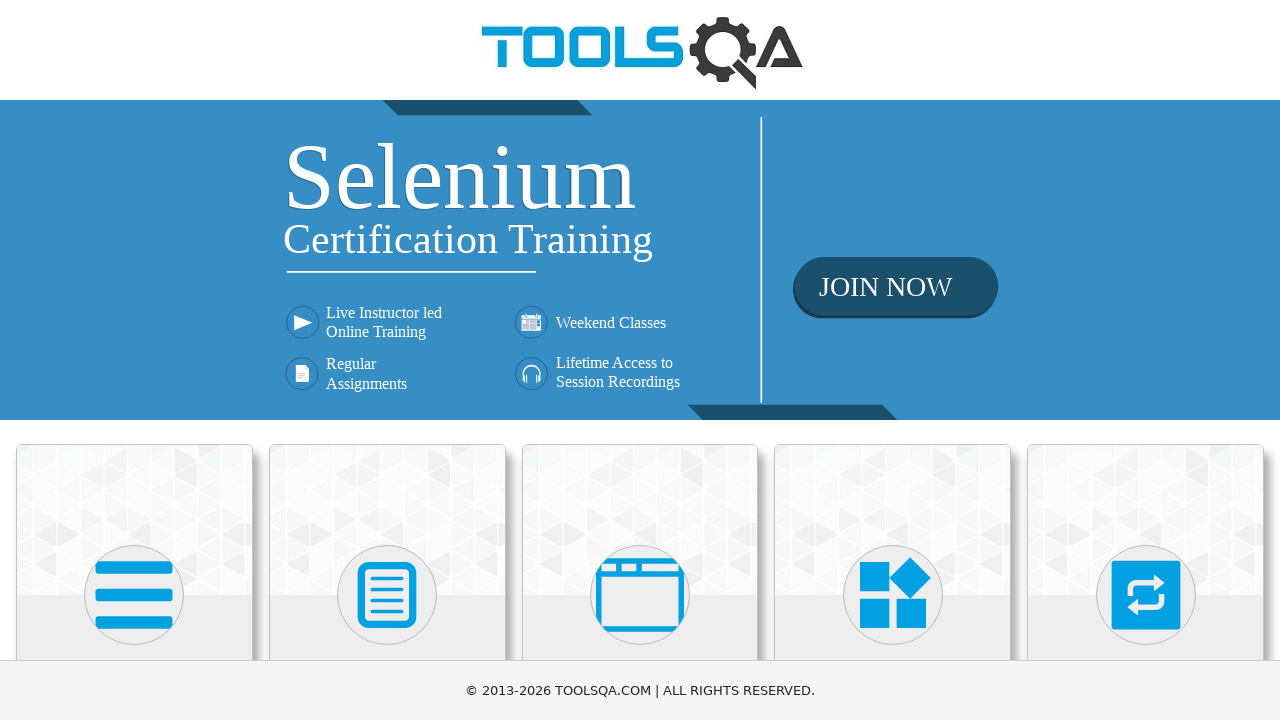

Clicked on Elements card at (134, 520) on xpath=//div[@class='card-up'][1]
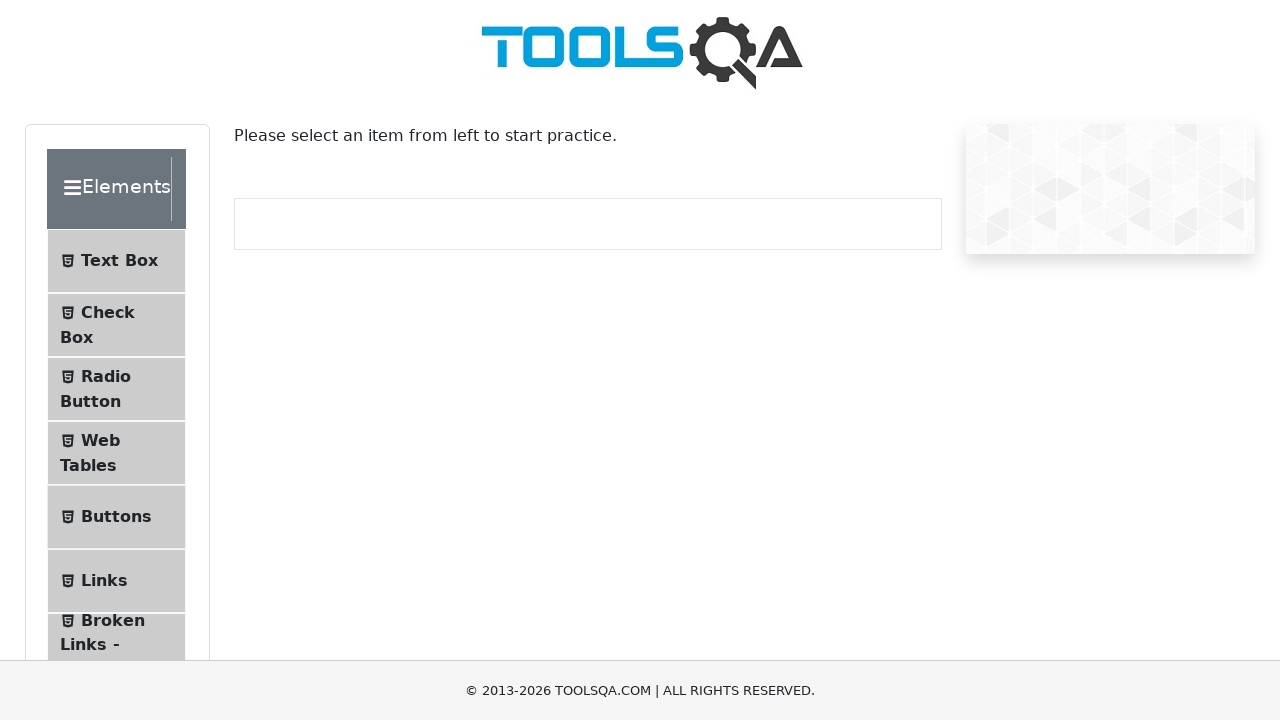

Clicked on Text Box option in Elements section at (119, 261) on xpath=//span[contains(text(), 'Text Box')]
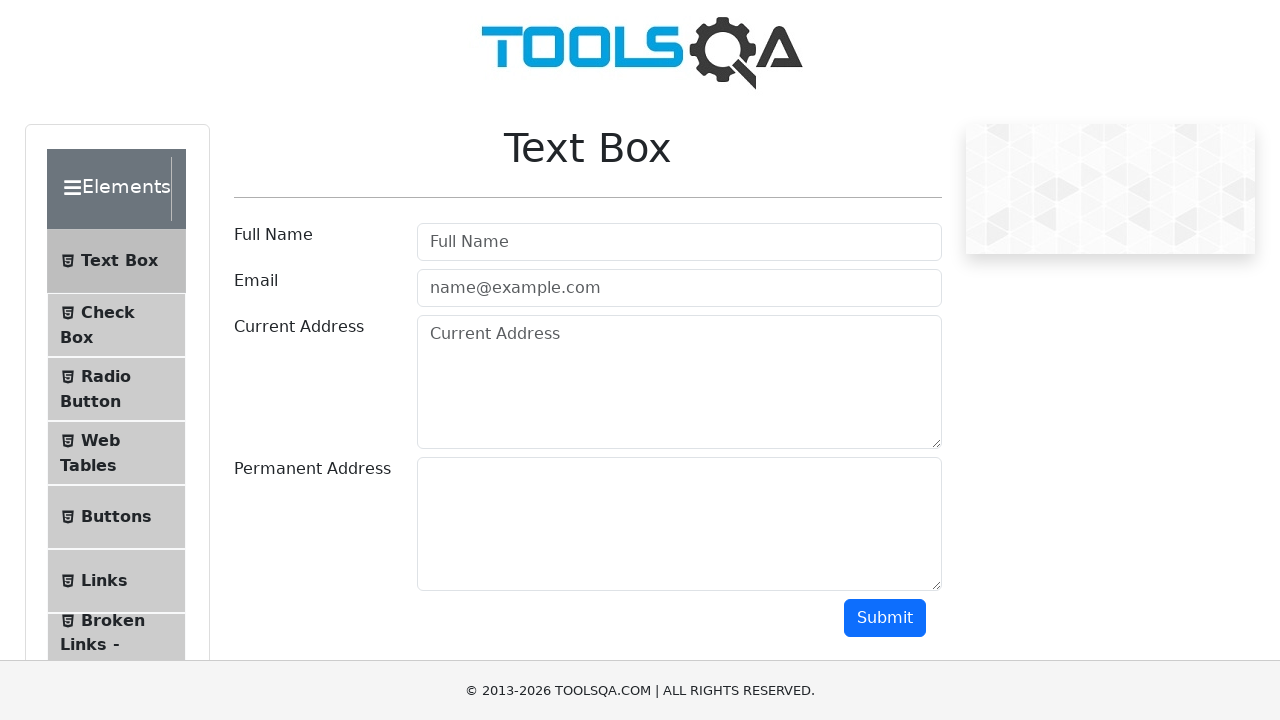

Filled in name field with 'Jane Dou' on #userName
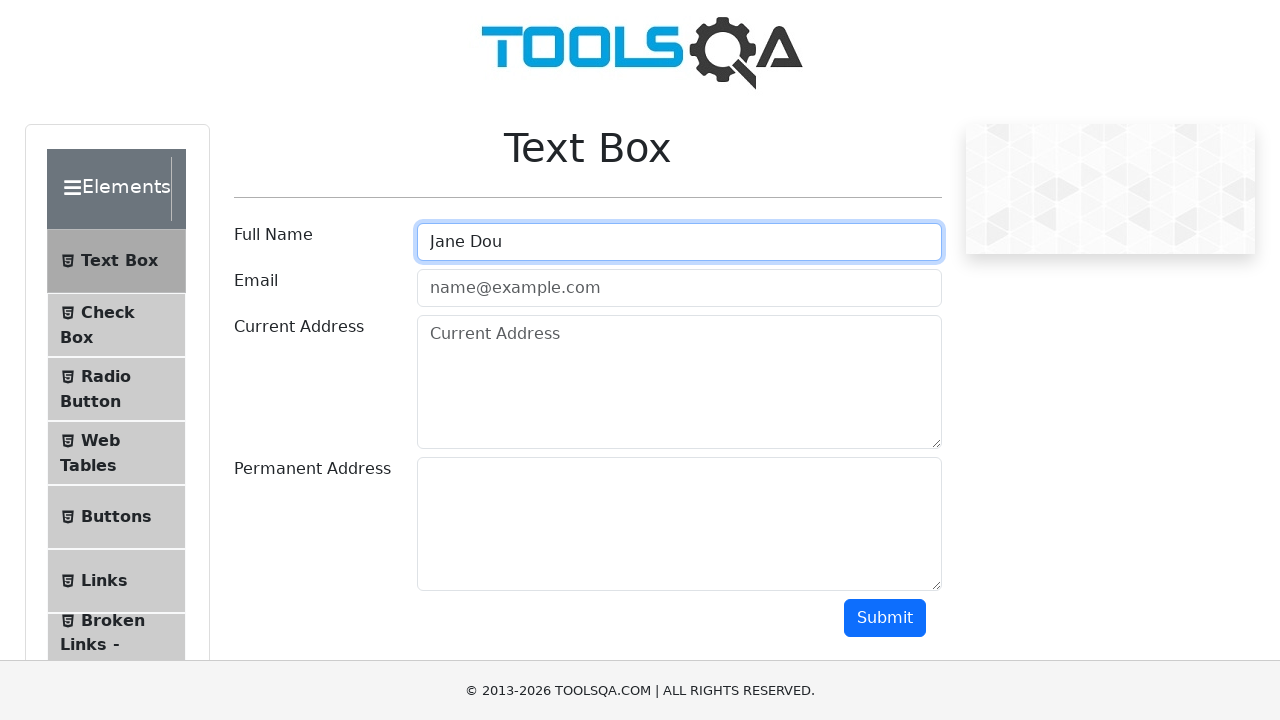

Filled in email field with 'example@example.com' on #userEmail
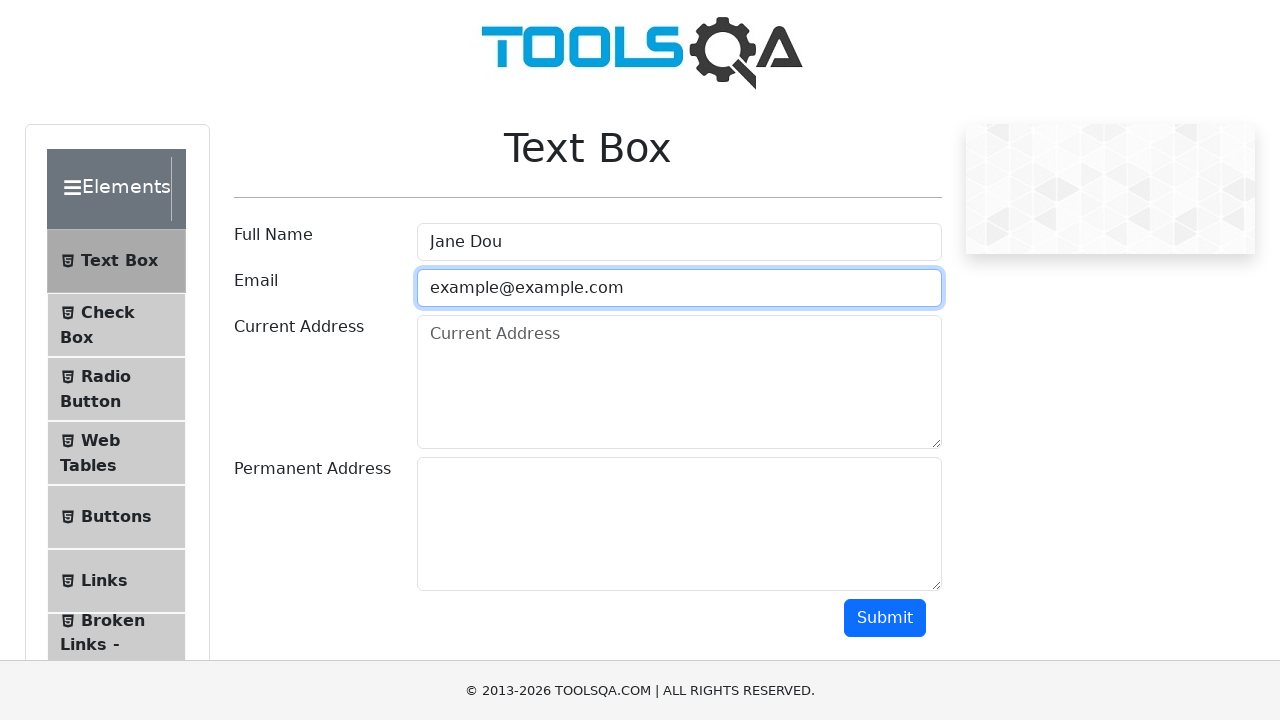

Scrolled submit button into view
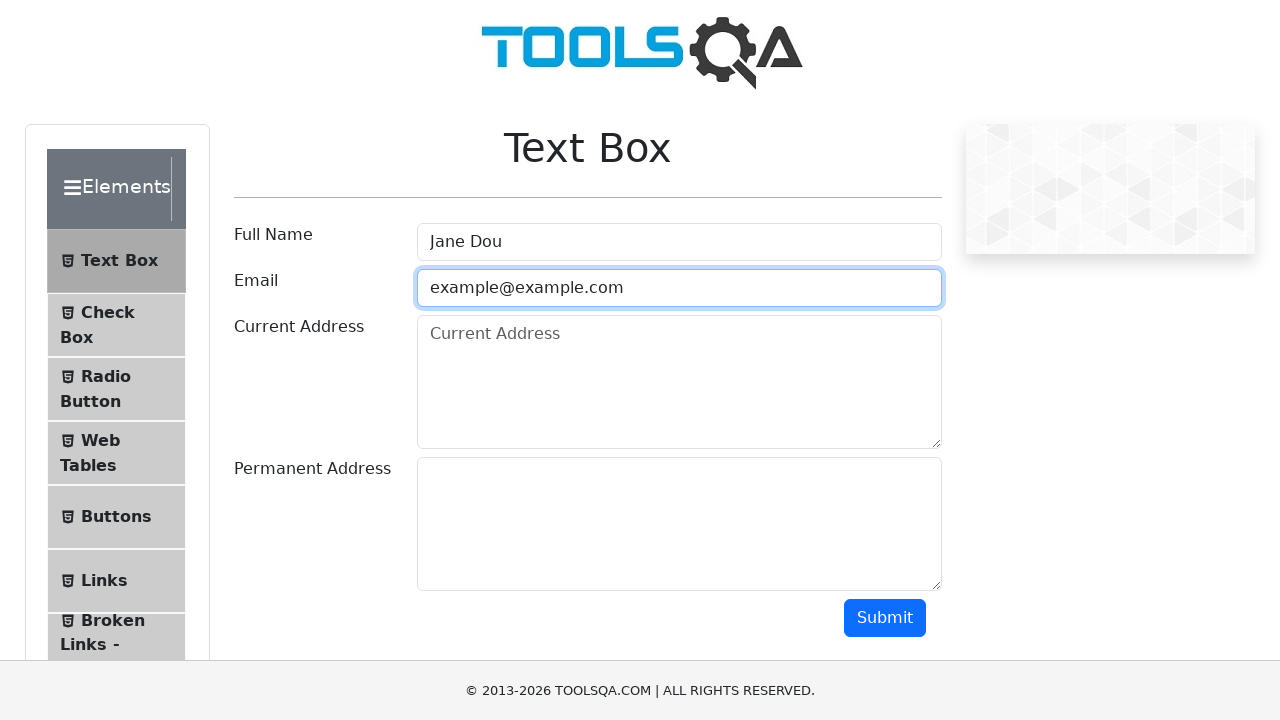

Clicked submit button at (885, 618) on #submit
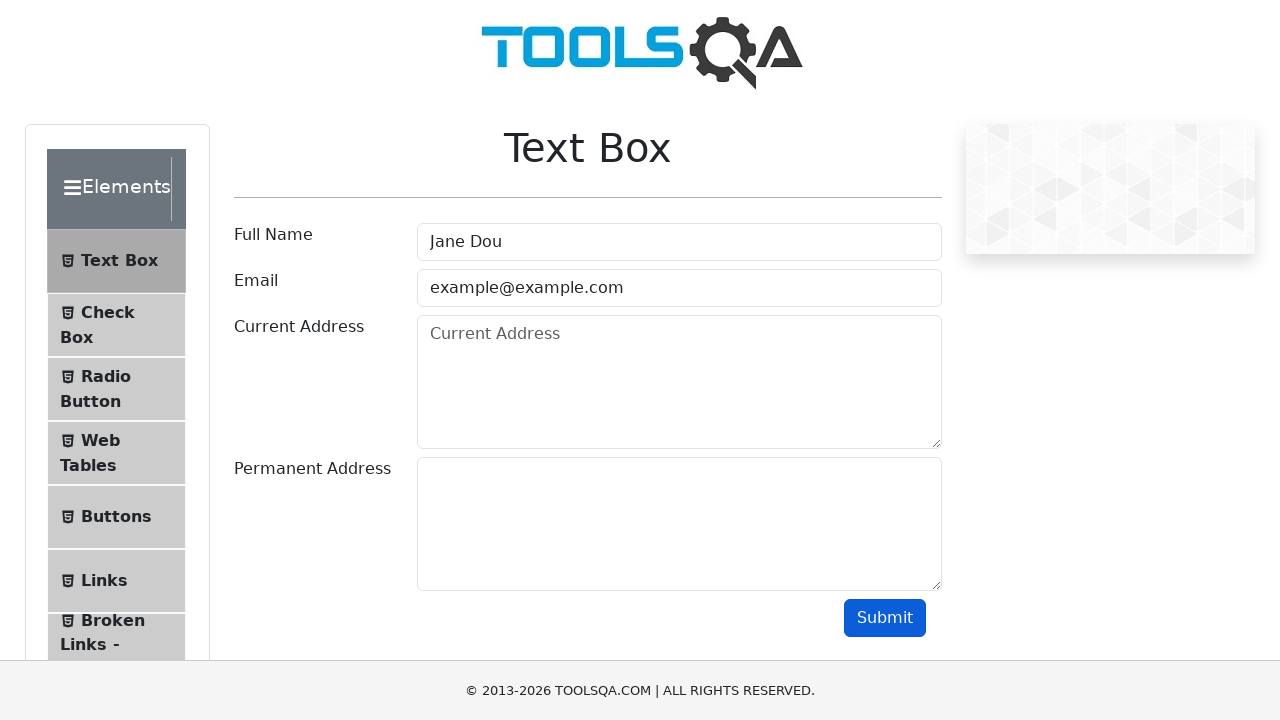

Verified output name field appeared after submission
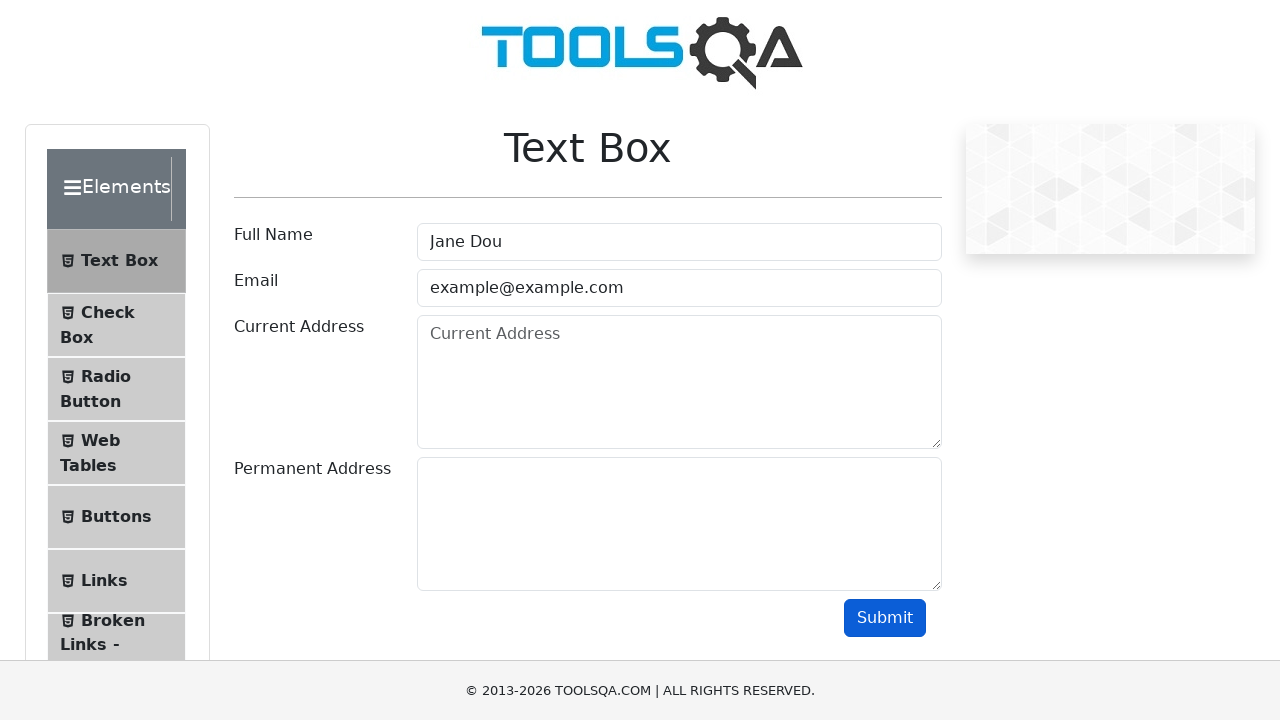

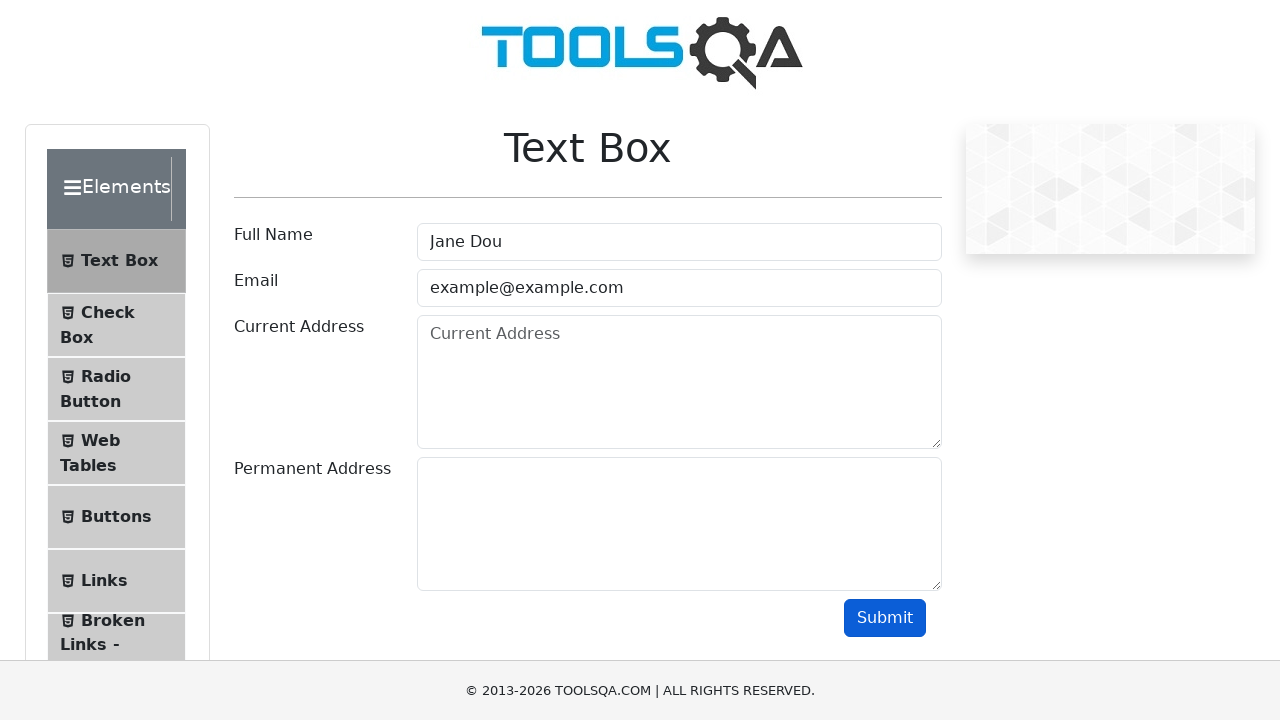